Tests vertical scrolling functionality on the Selenium website by scrolling down 1000 pixels and then scrolling up 200 pixels using JavaScript execution.

Starting URL: https://www.selenium.dev/

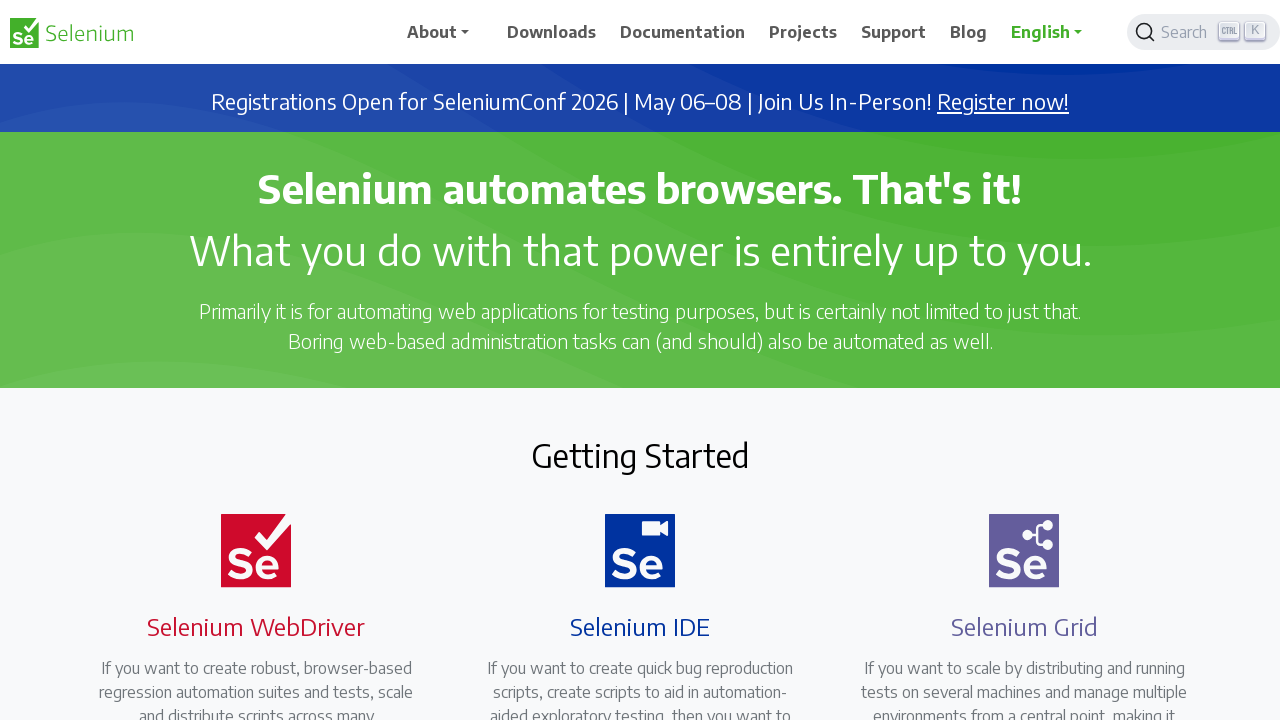

Scrolled down 1000 pixels on the Selenium website
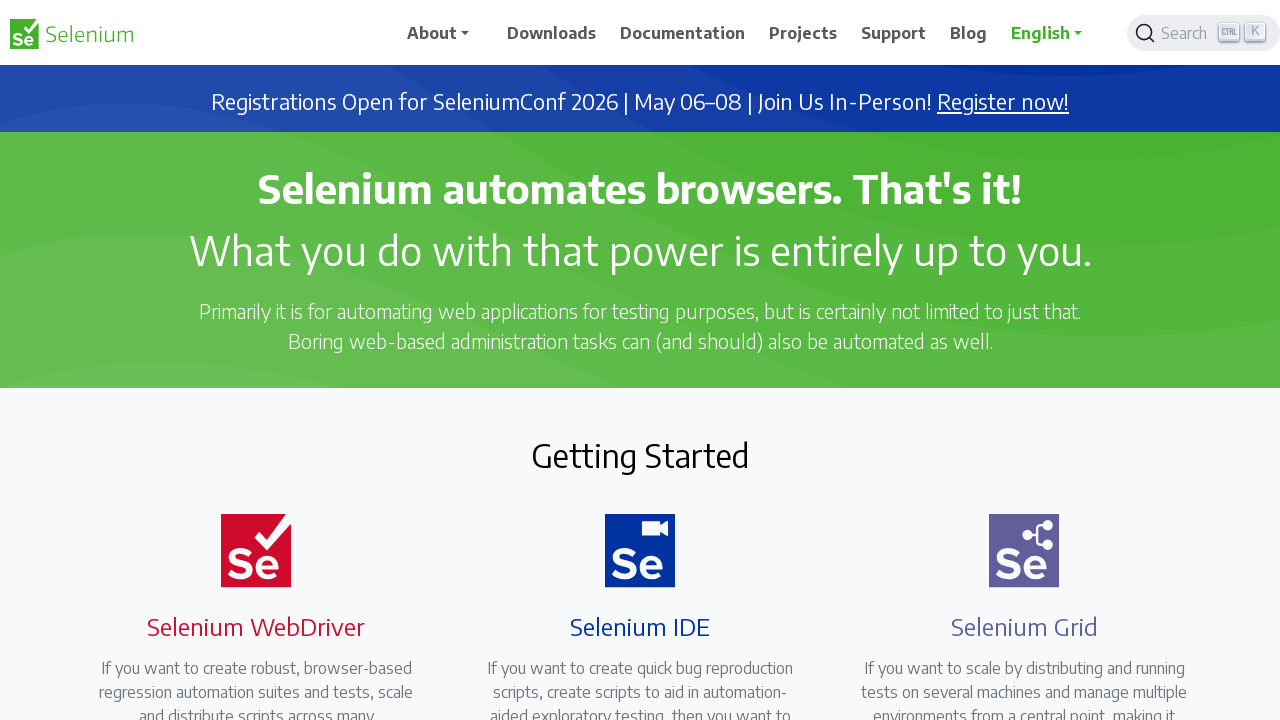

Waited 2 seconds to observe the scroll effect
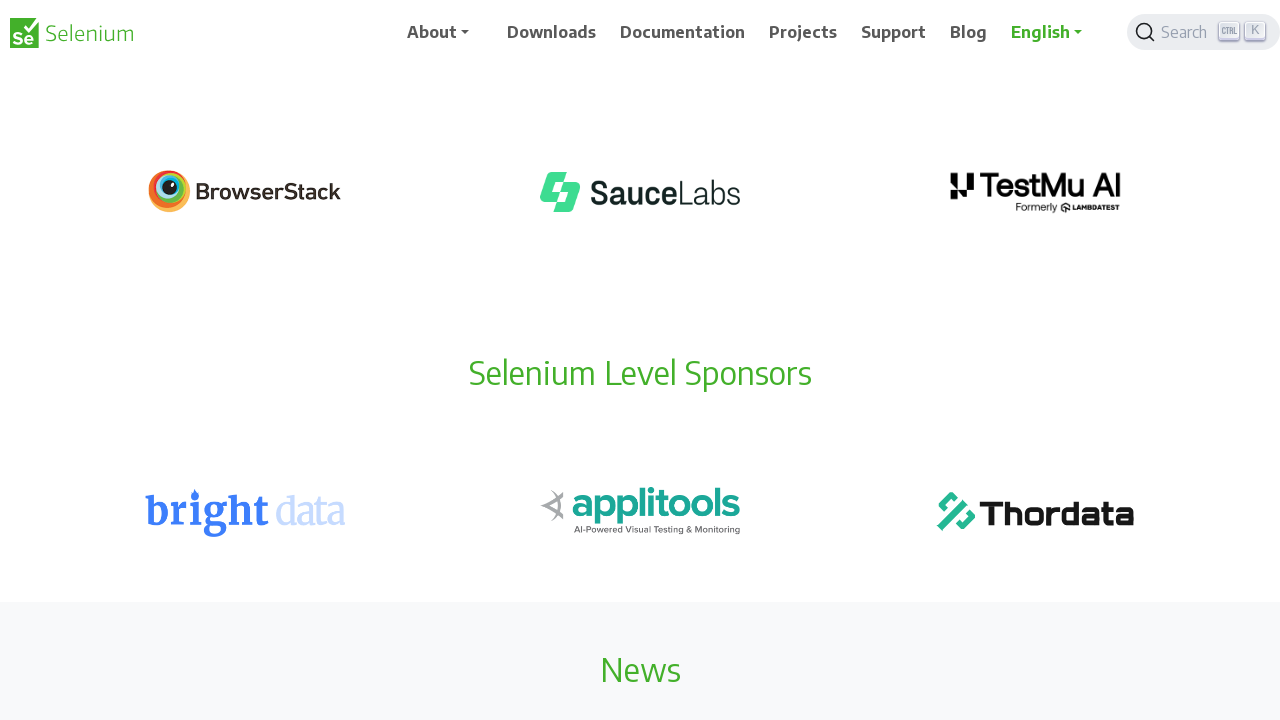

Scrolled up 200 pixels to position 800
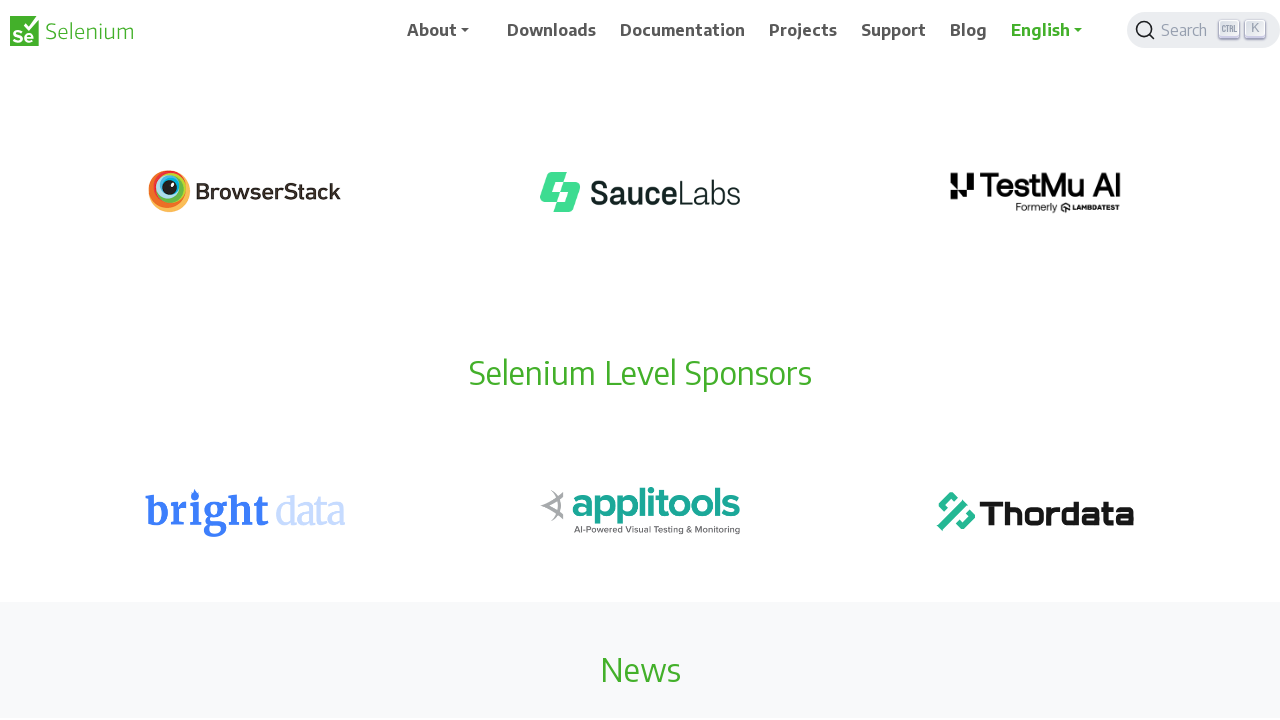

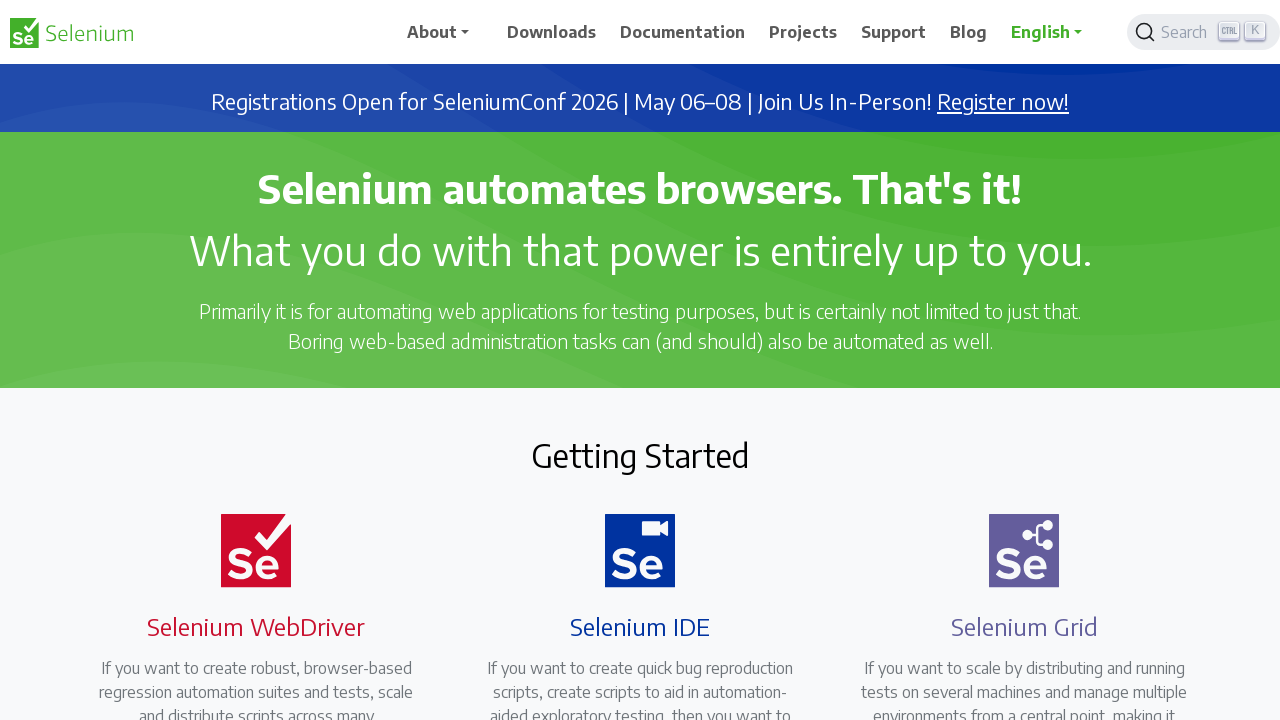